Tests an interactive math challenge form by extracting a value from an element attribute, calculating the answer using a mathematical formula, filling it in, checking required checkboxes, and submitting the form.

Starting URL: http://suninjuly.github.io/get_attribute.html

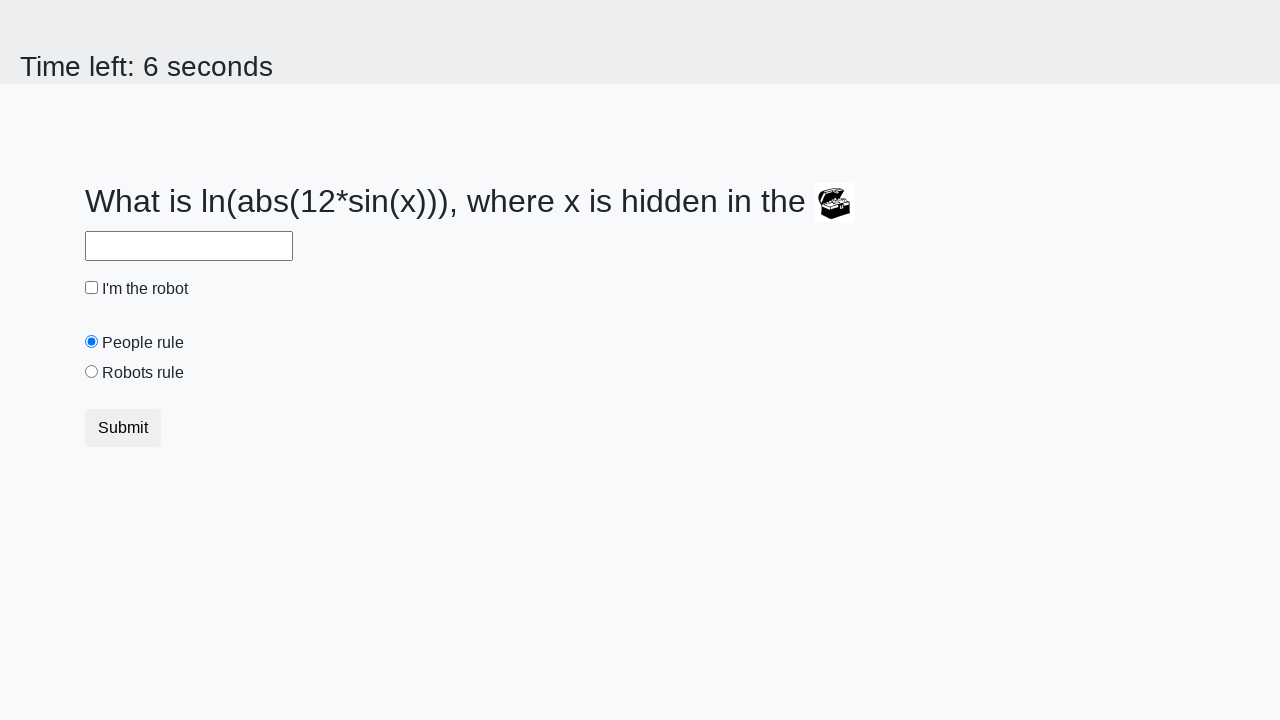

Located treasure element
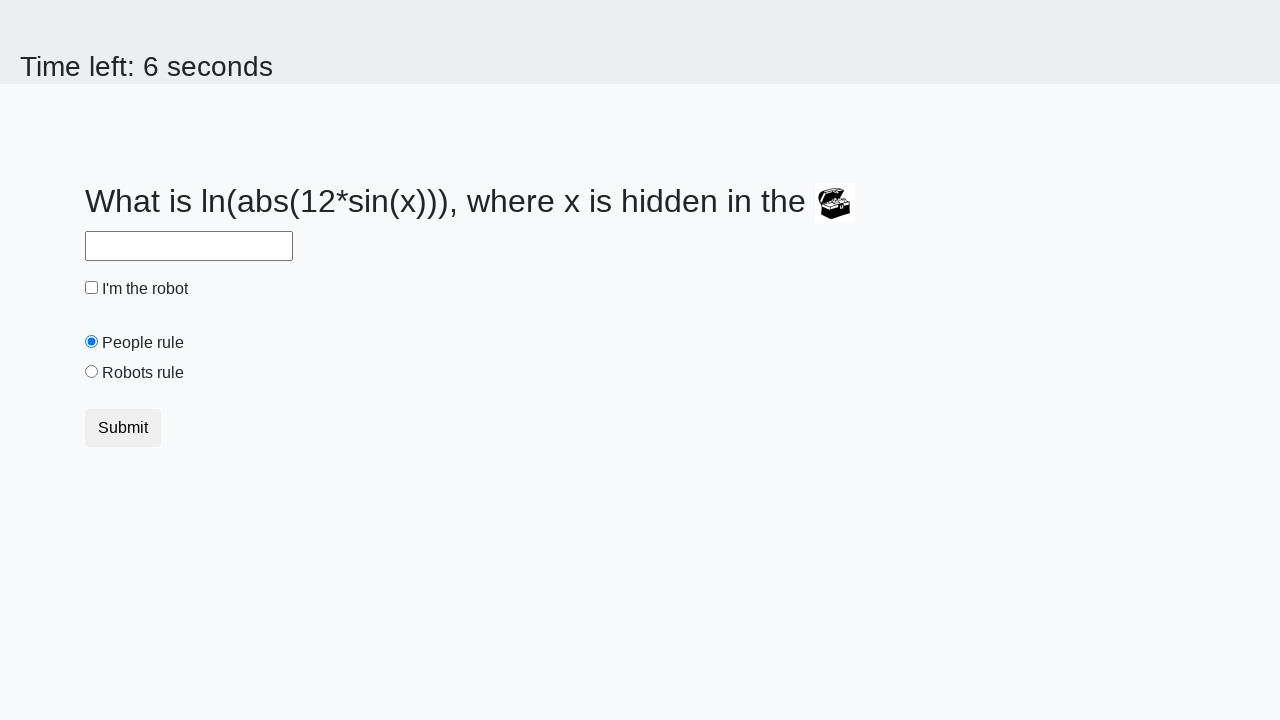

Extracted 'valuex' attribute from treasure element
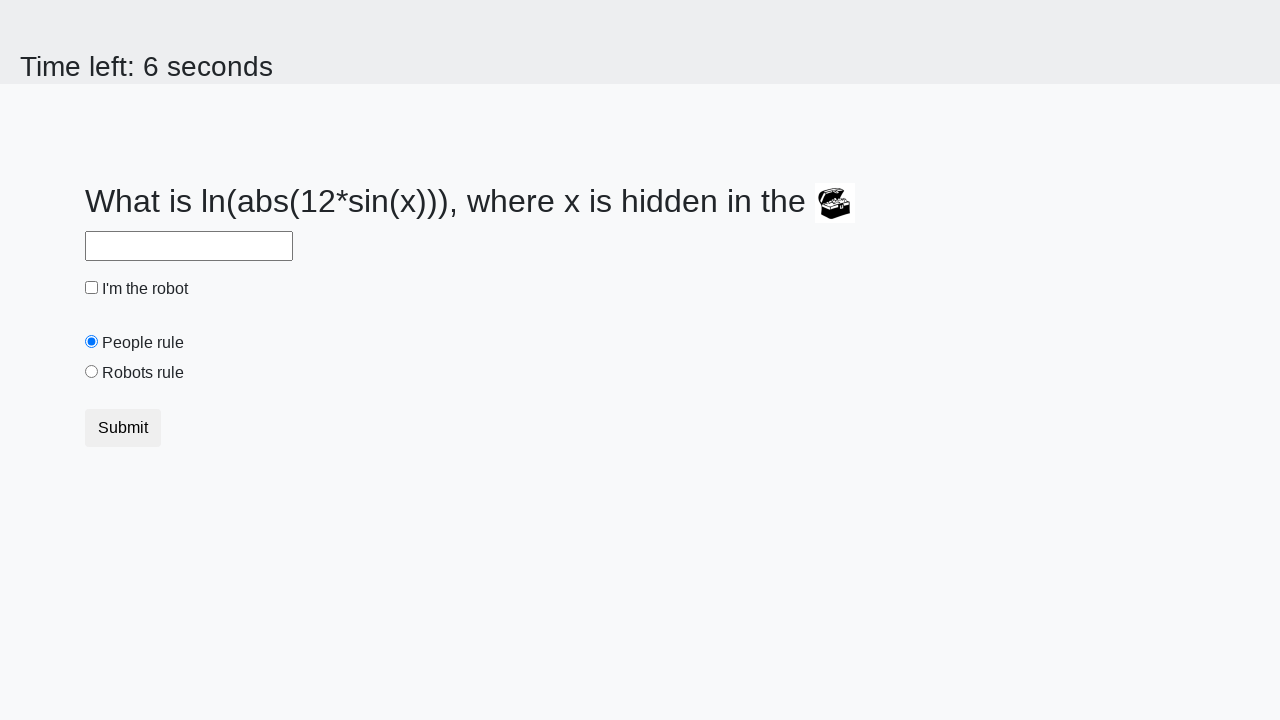

Calculated answer using formula: log(abs(12*sin(459))) = 1.3506183089361983
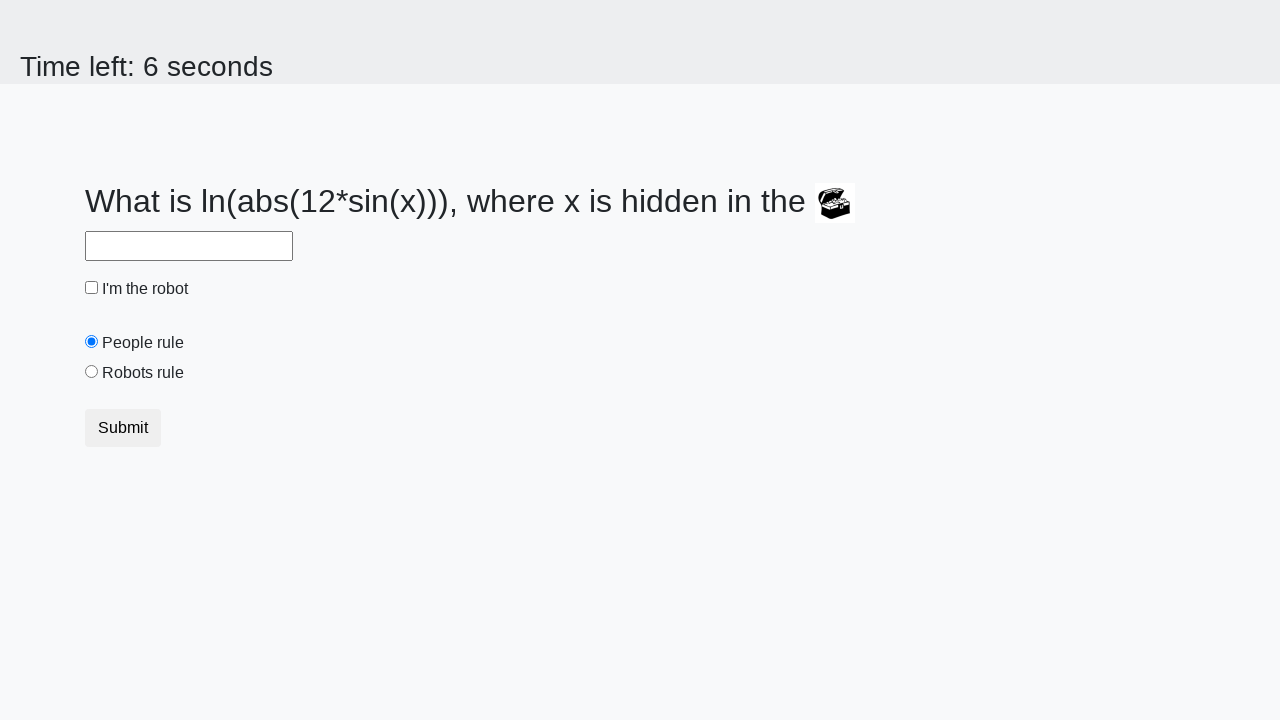

Filled answer field with calculated value on #answer
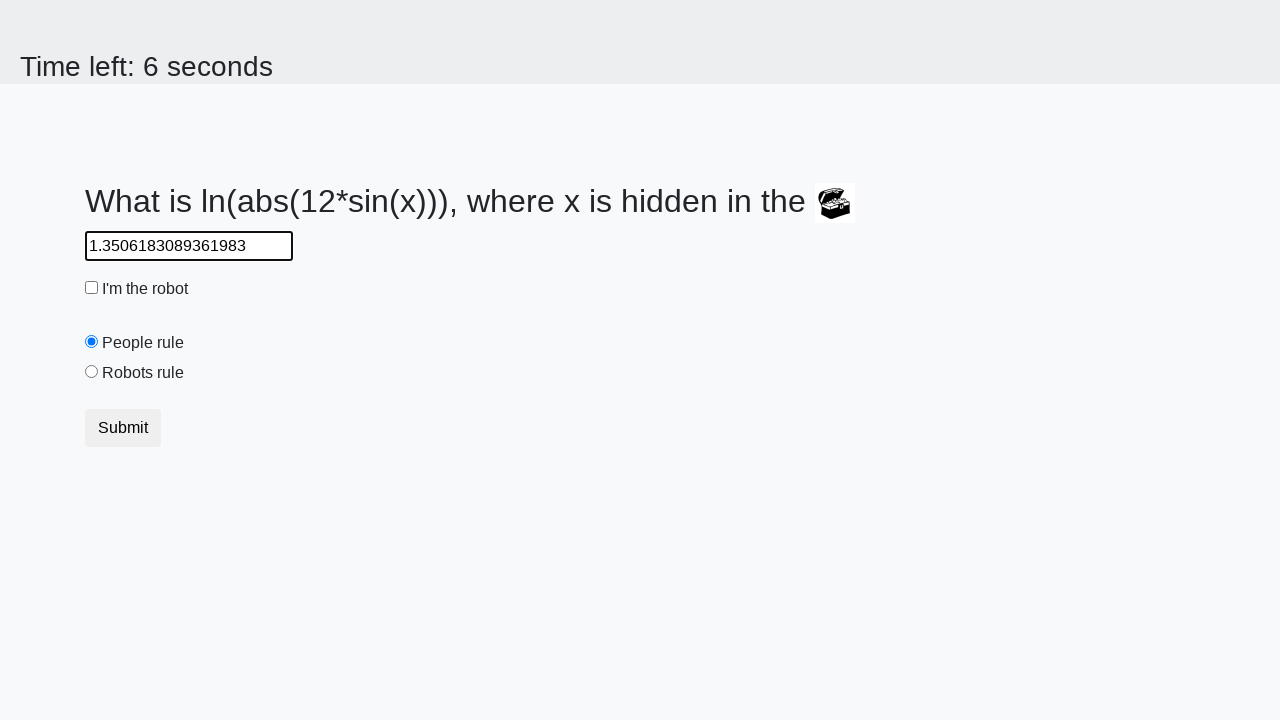

Checked the robot checkbox at (92, 288) on #robotCheckbox
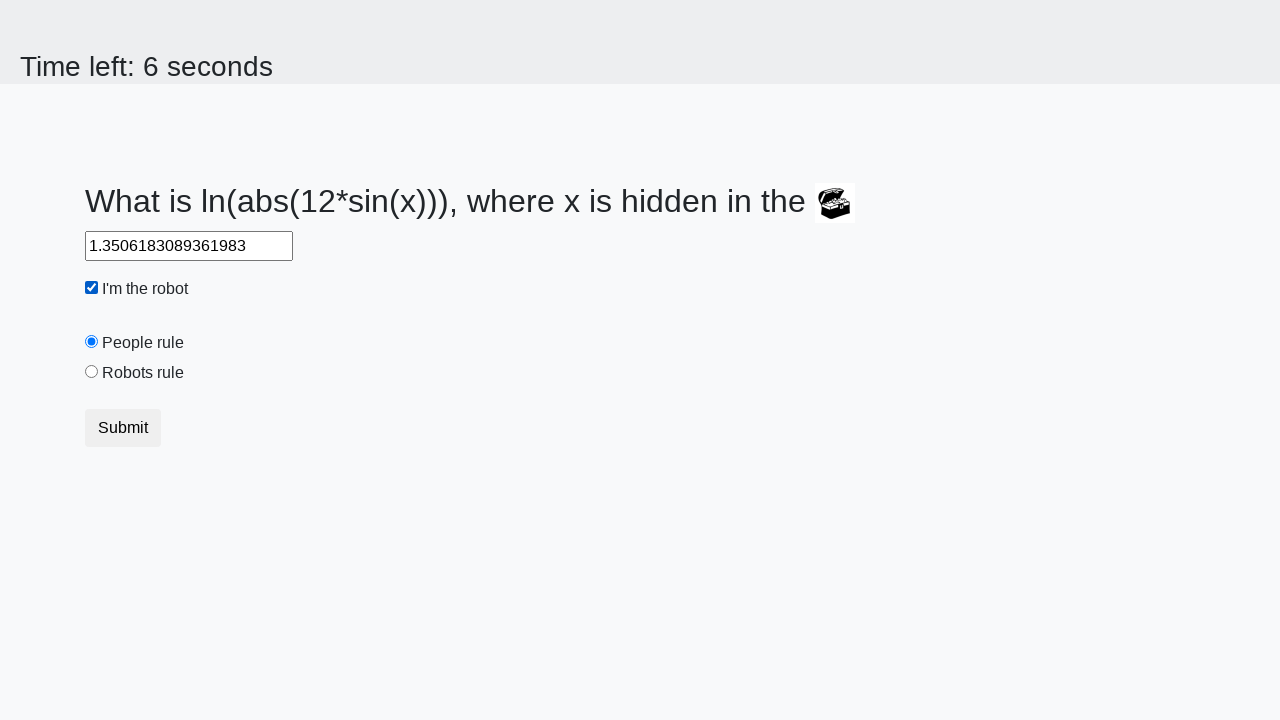

Checked the robots rule checkbox at (92, 372) on #robotsRule
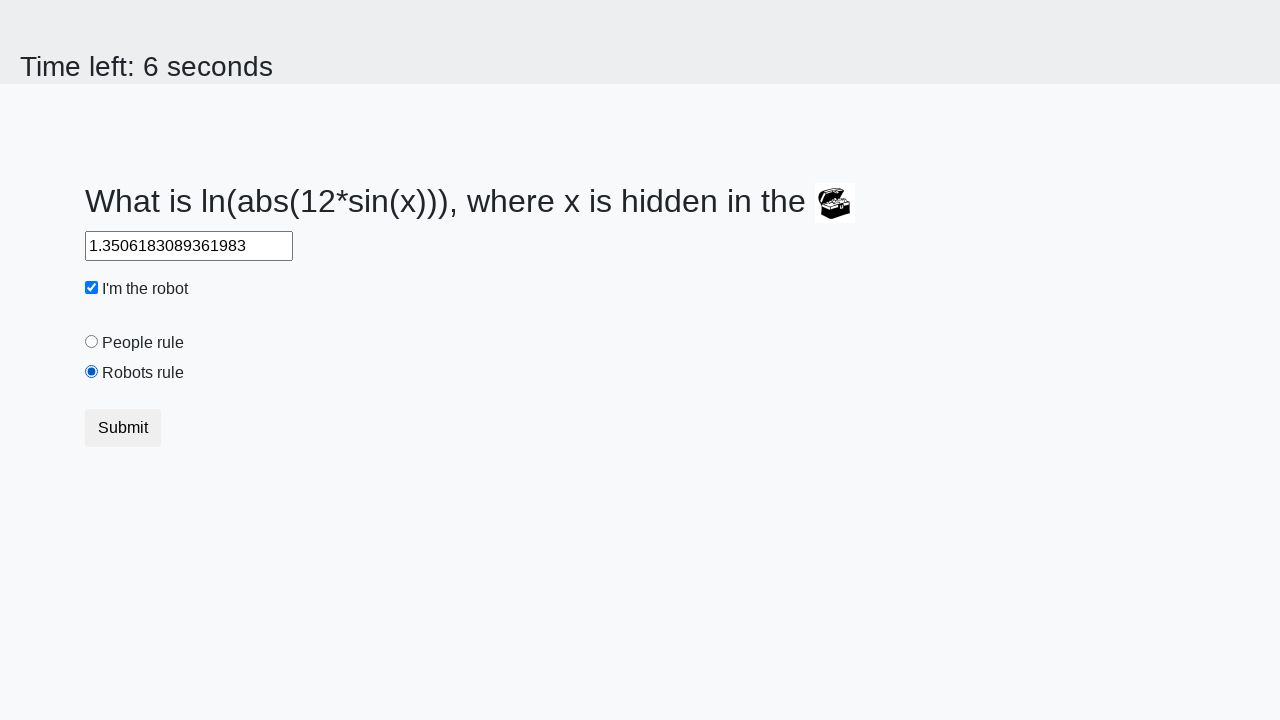

Clicked submit button to submit the form at (123, 428) on .btn
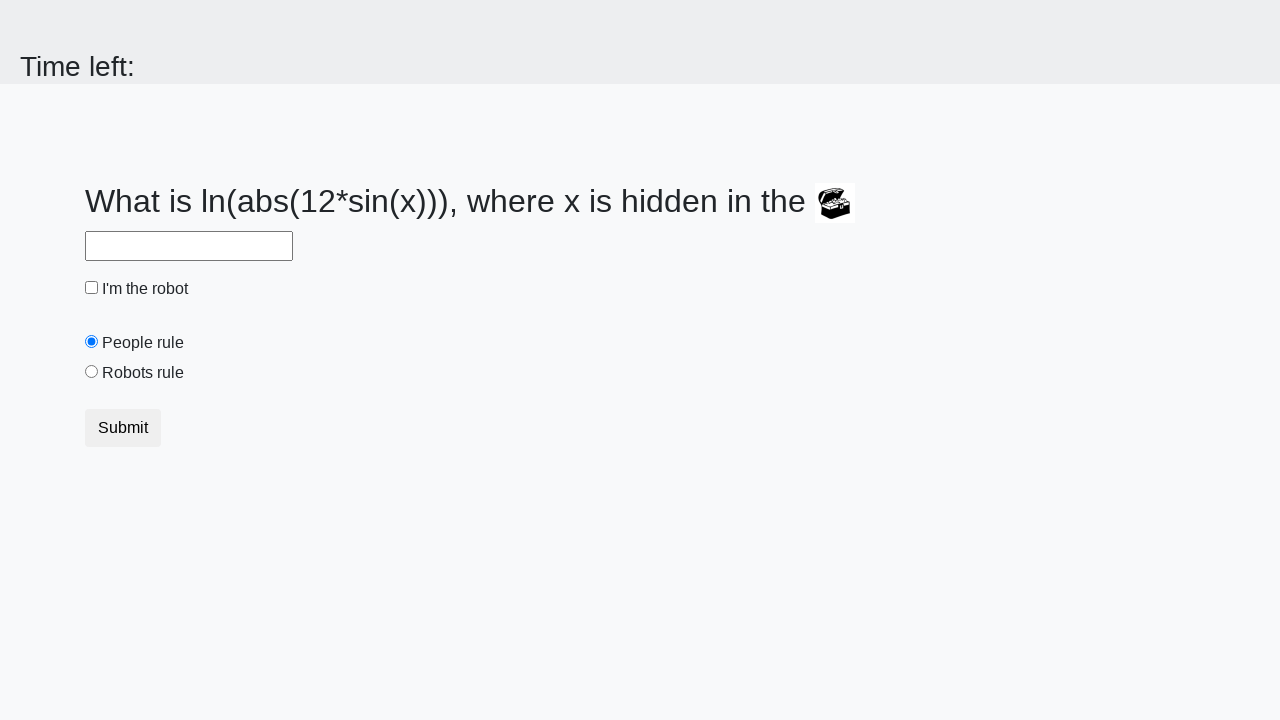

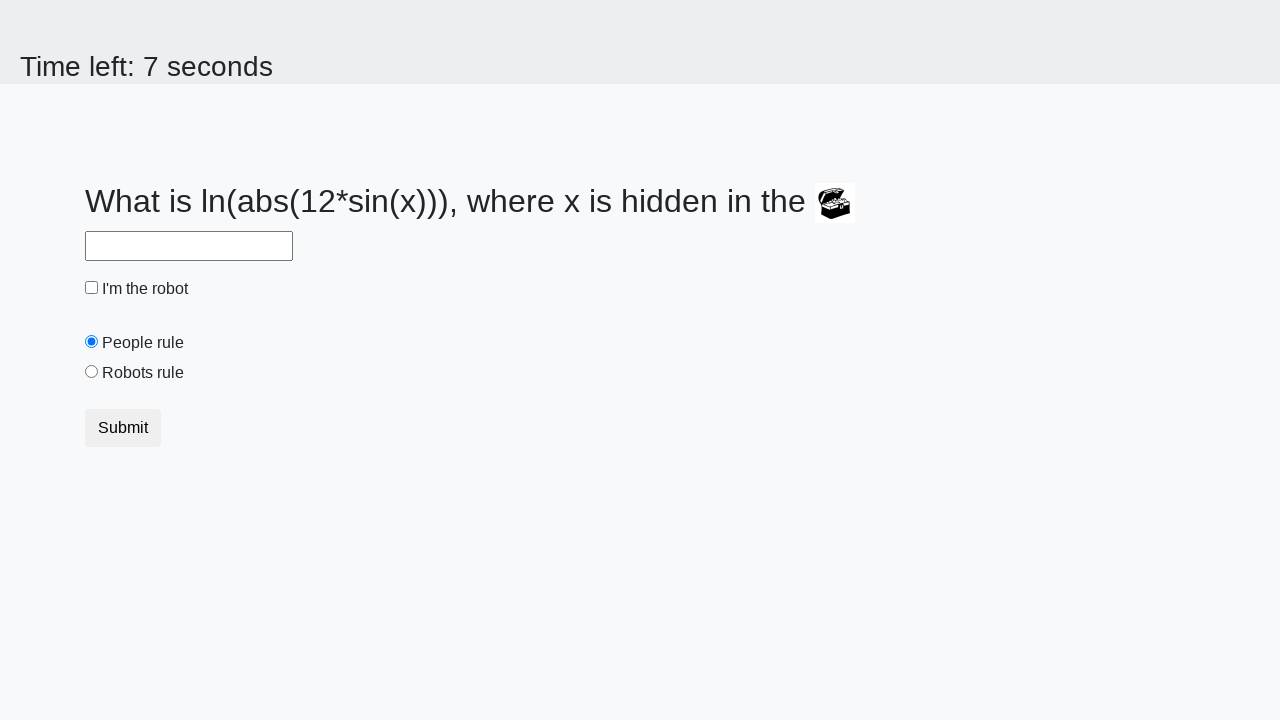